Tests an e-commerce workflow by browsing products, clicking on a Selenium product, adding it to cart, navigating to the cart, and updating the quantity field.

Starting URL: https://rahulshettyacademy.com/angularAppdemo/

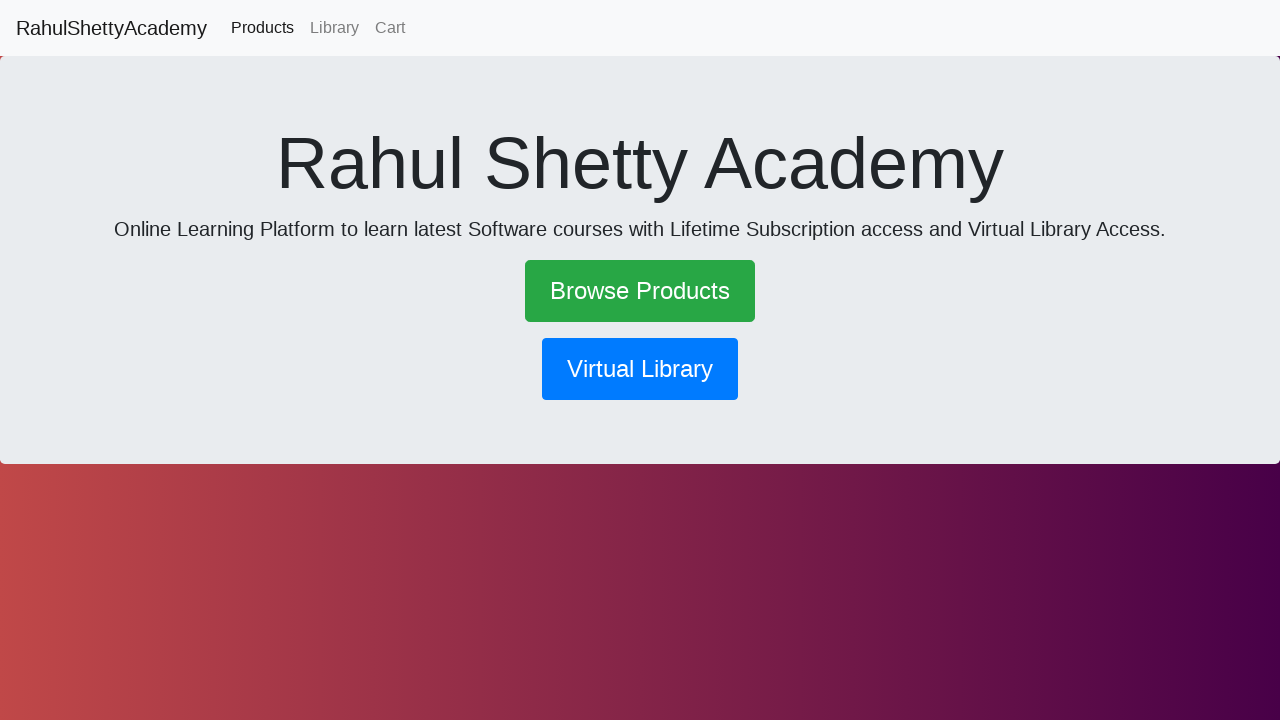

Clicked 'Browse Products' link at (640, 291) on text=Browse Products
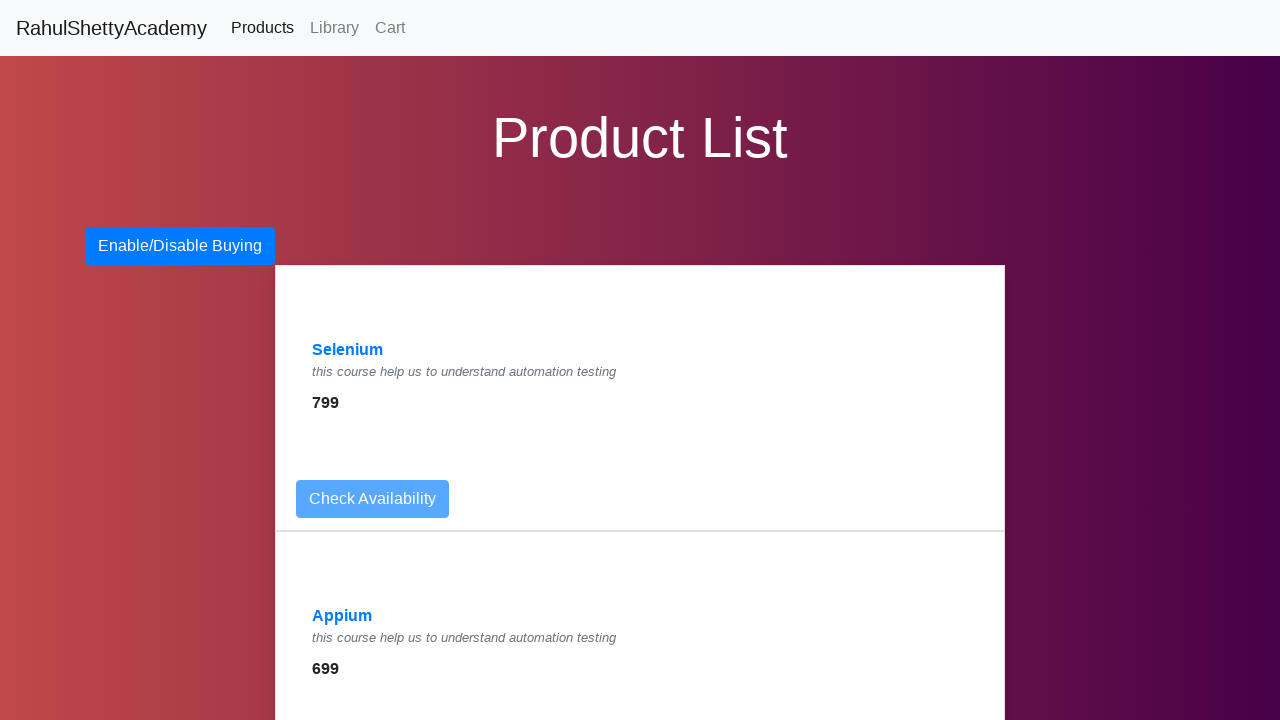

Clicked on Selenium product at (348, 350) on a:has-text('Selenium')
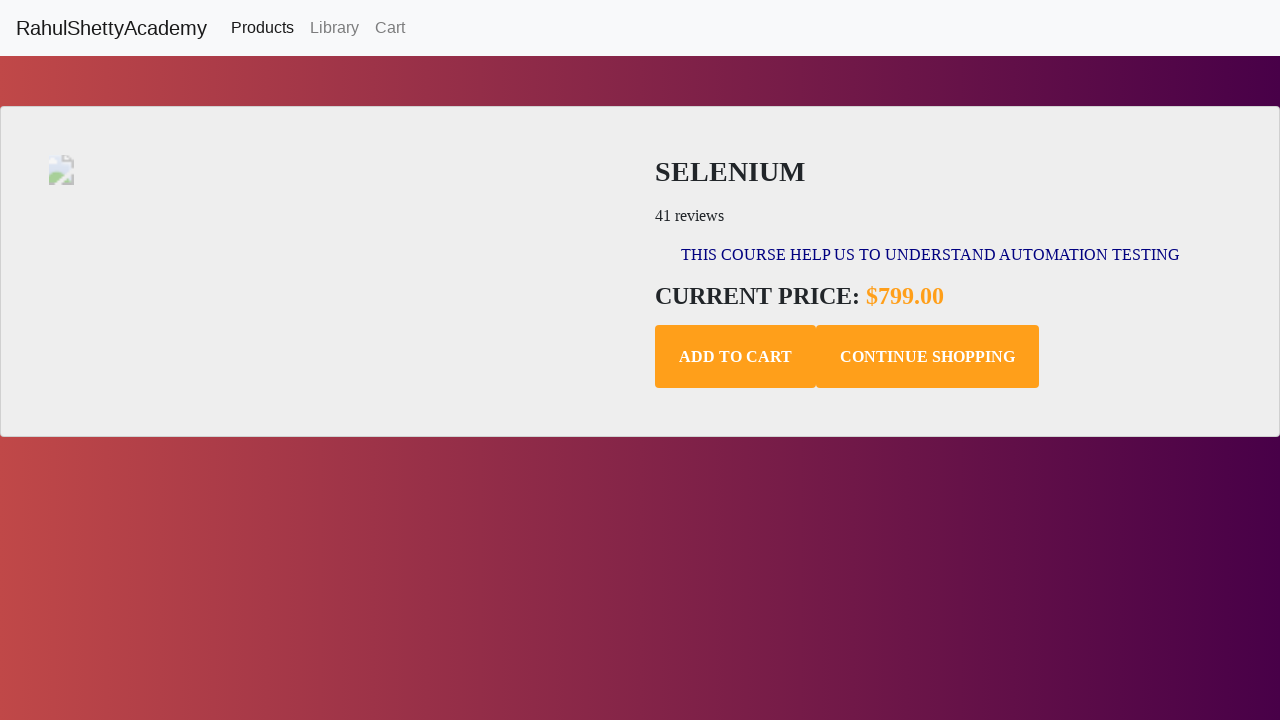

Clicked 'Add to Cart' button at (736, 357) on .add-to-cart
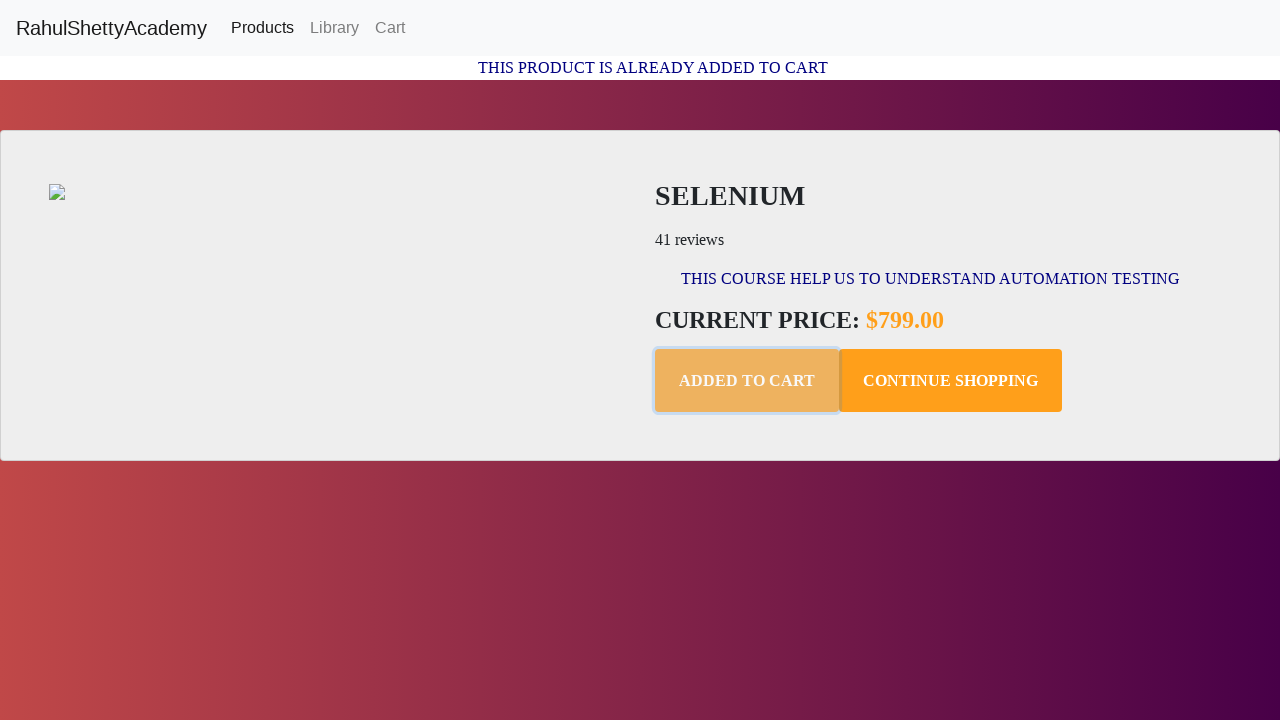

Navigated to Cart page at (390, 28) on text=Cart
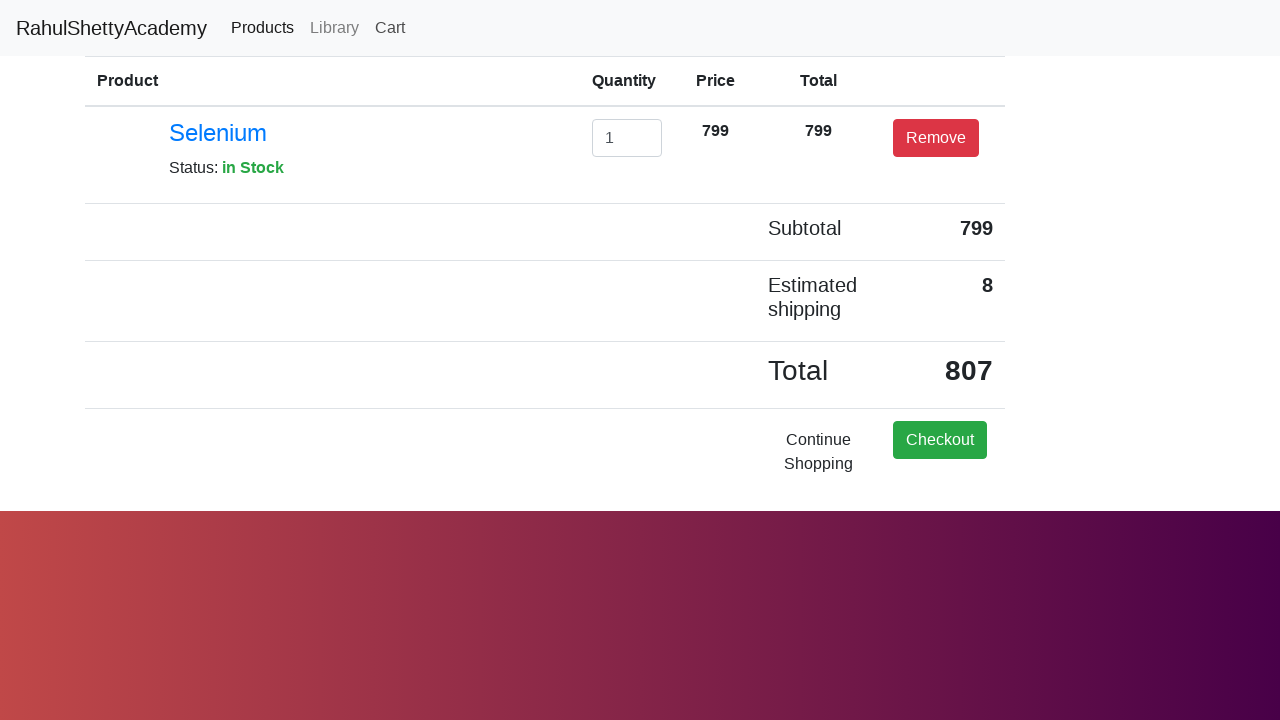

Cleared quantity input field on #exampleInputEmail1
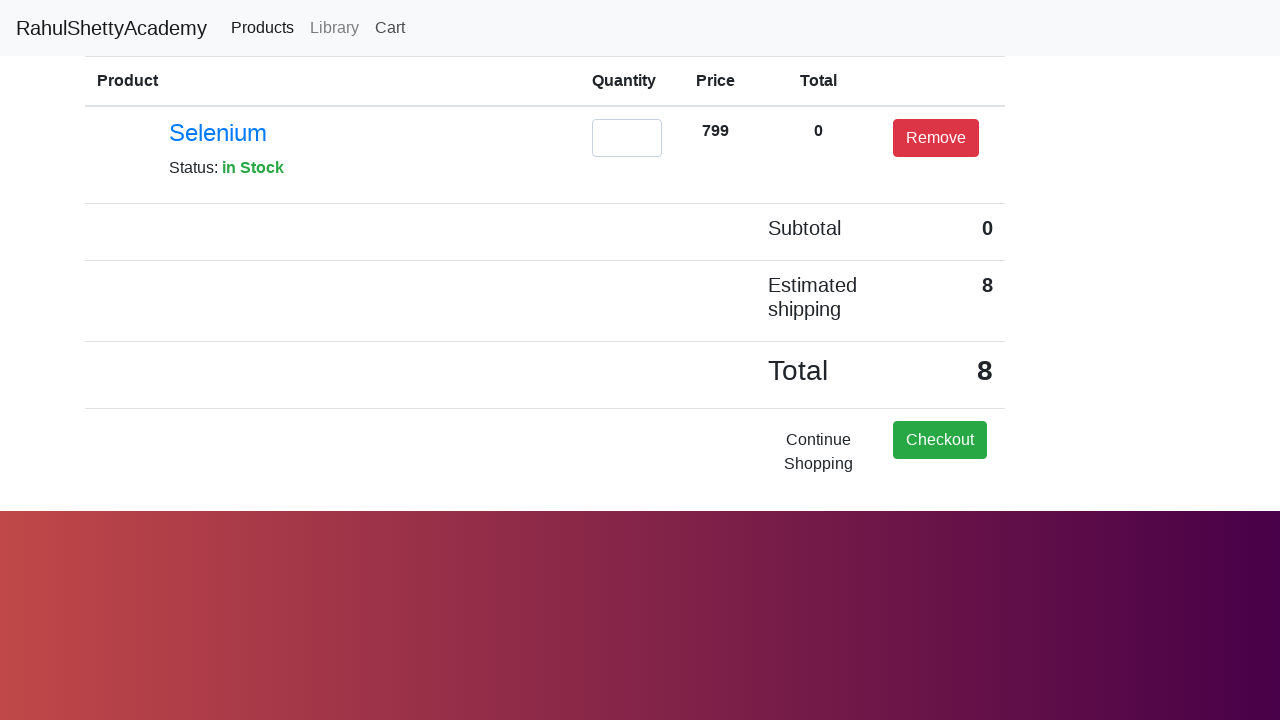

Updated quantity to 2 on #exampleInputEmail1
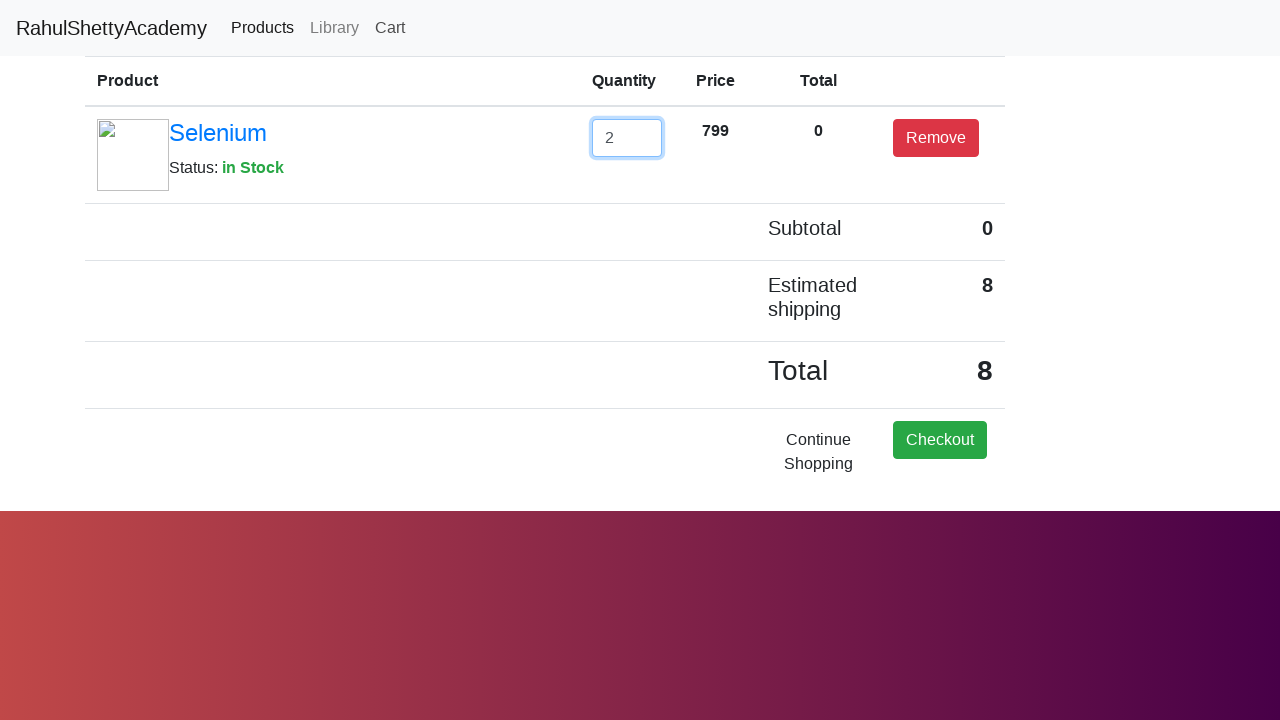

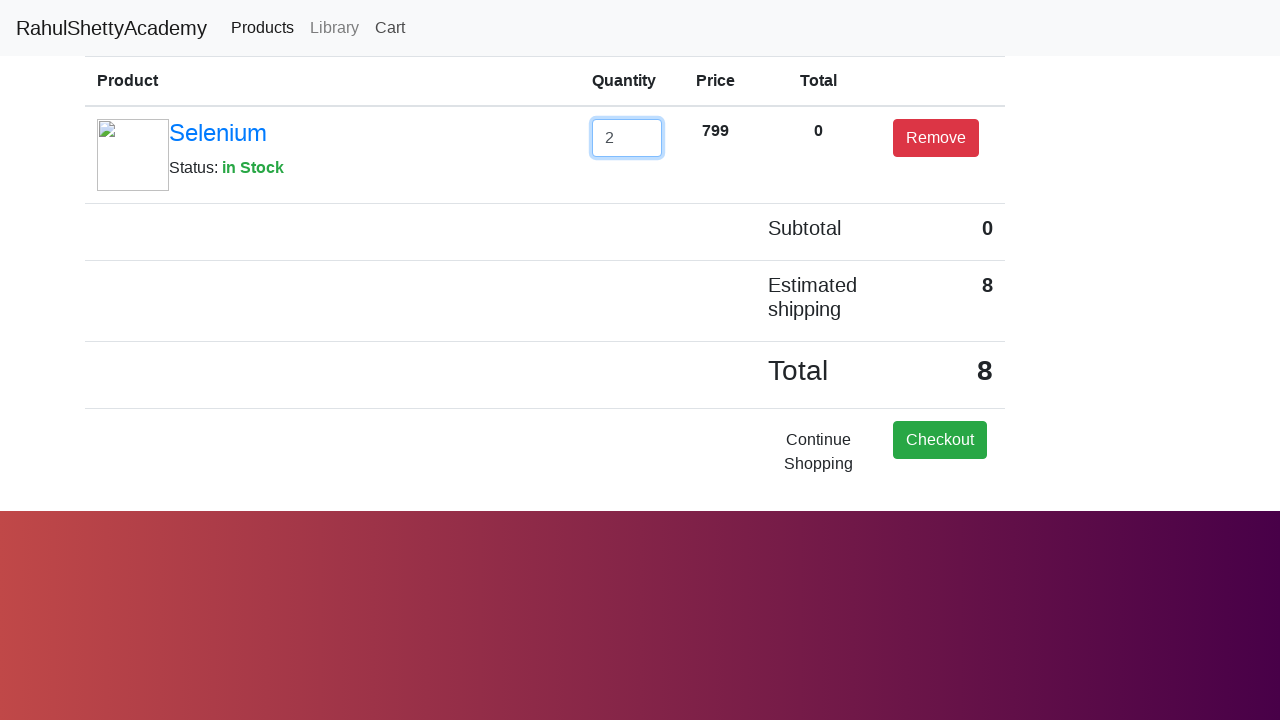